Tests clicking a Login button on a test page using CSS selector to locate the element

Starting URL: https://omayo.blogspot.com/

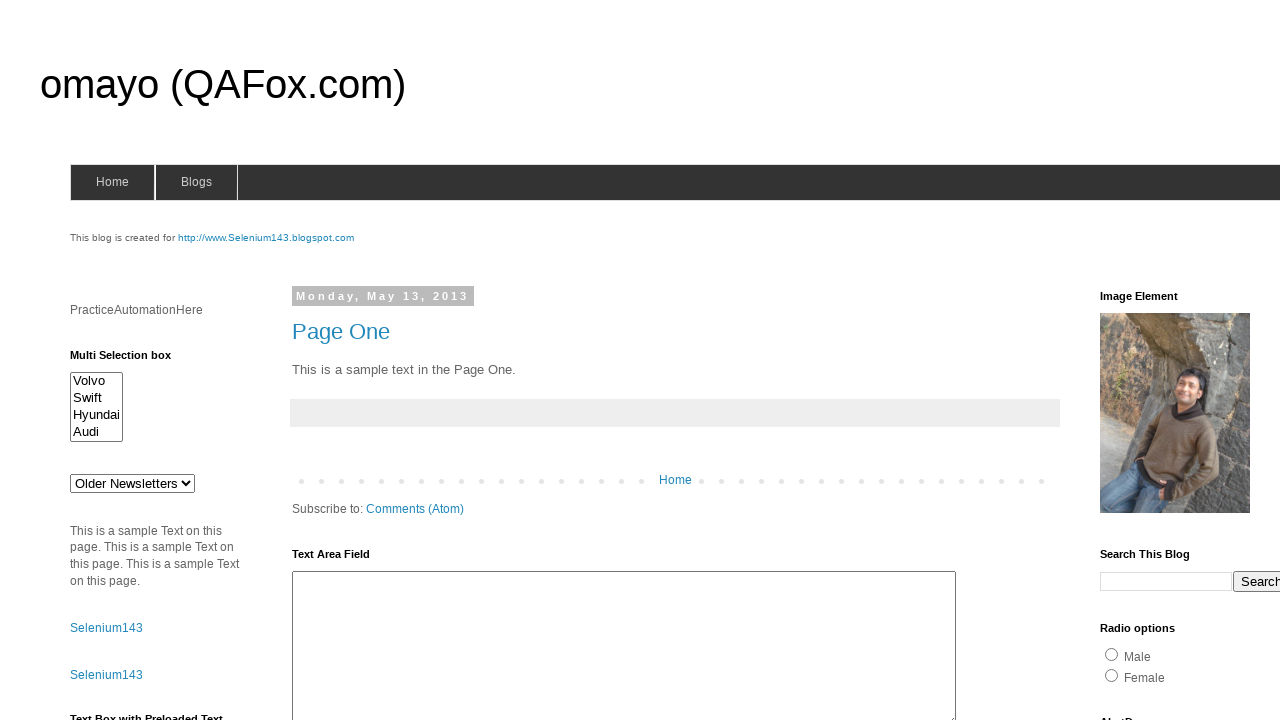

Clicked Login button using CSS selector at (786, 361) on input[value='Login']
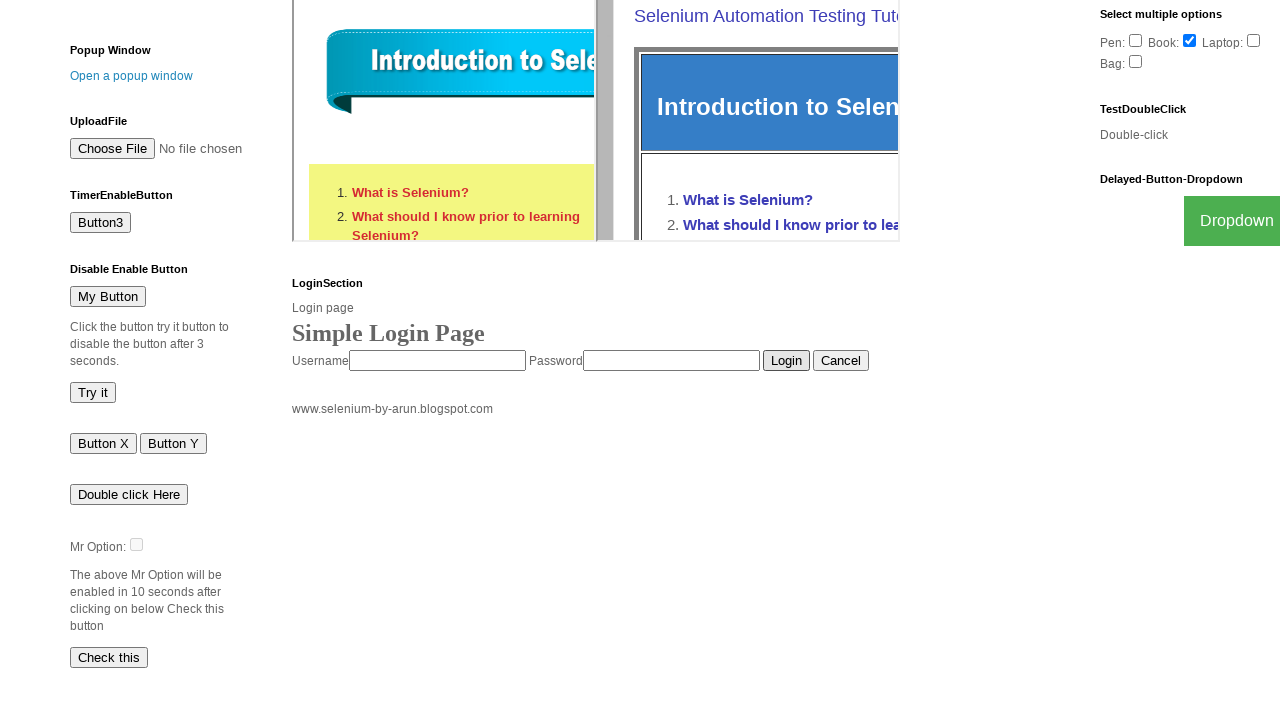

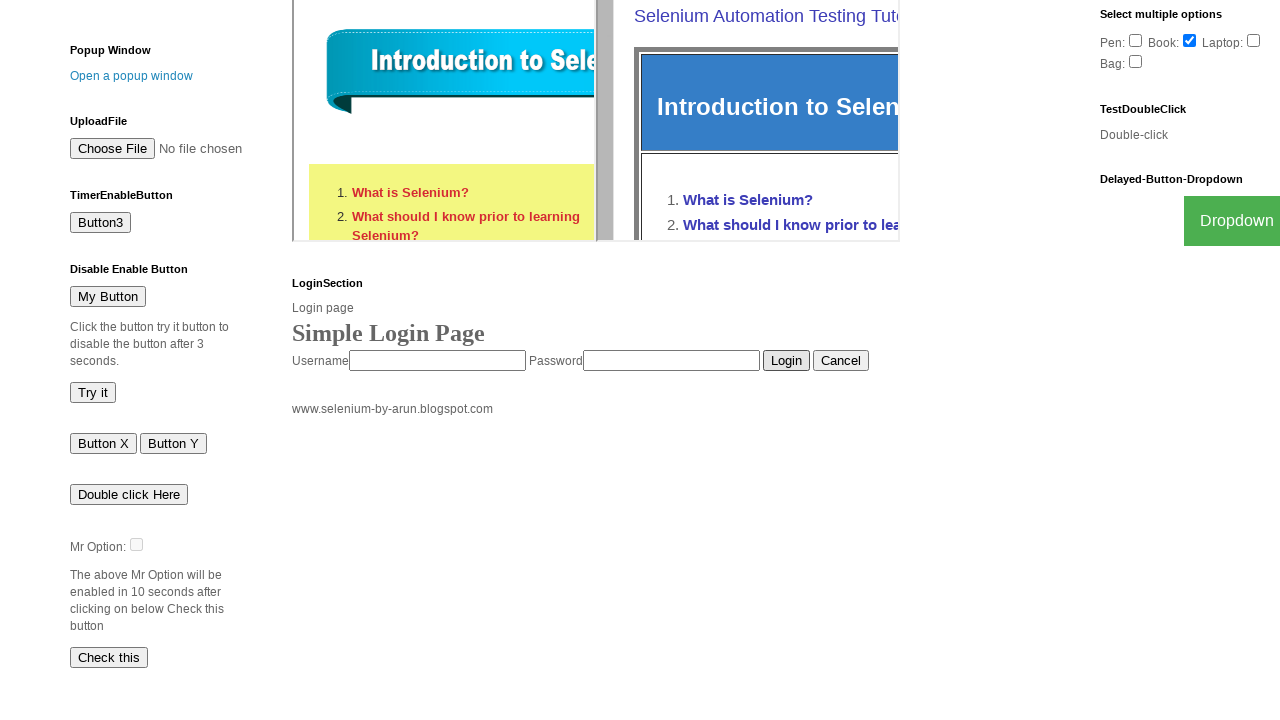